Tests that todo data persists after page reload

Starting URL: https://demo.playwright.dev/todomvc

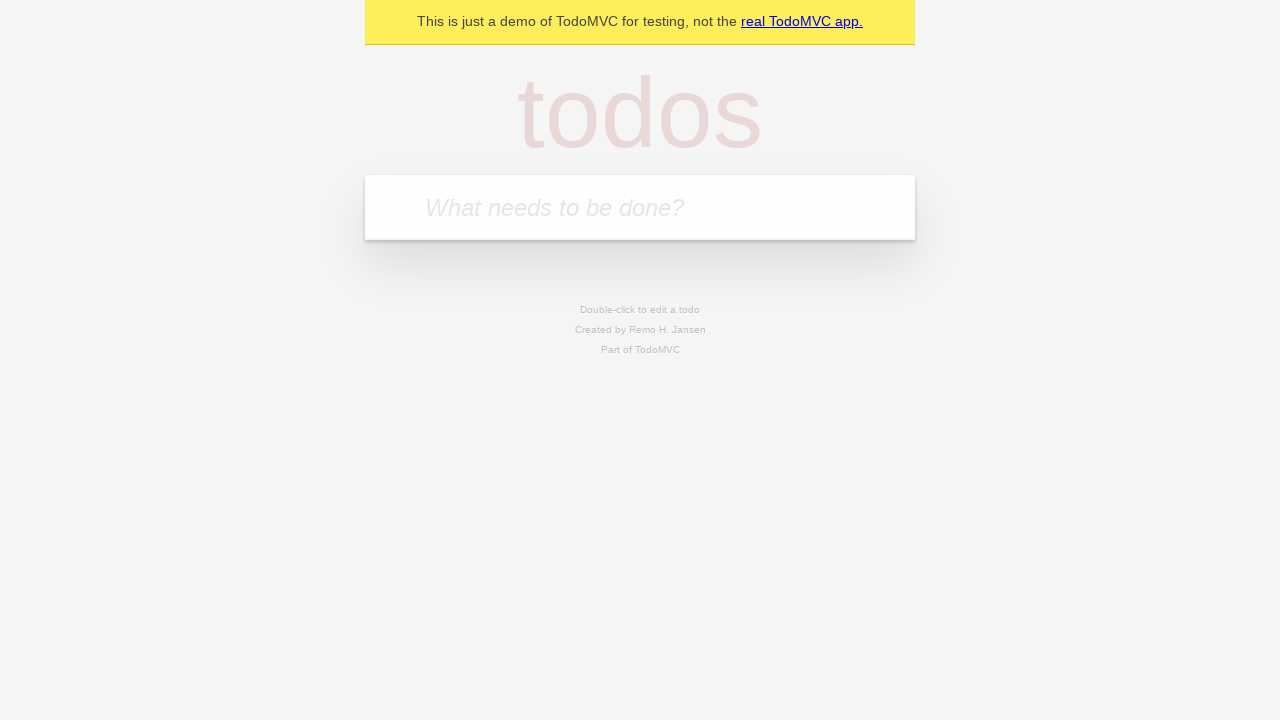

Located the 'What needs to be done?' input field
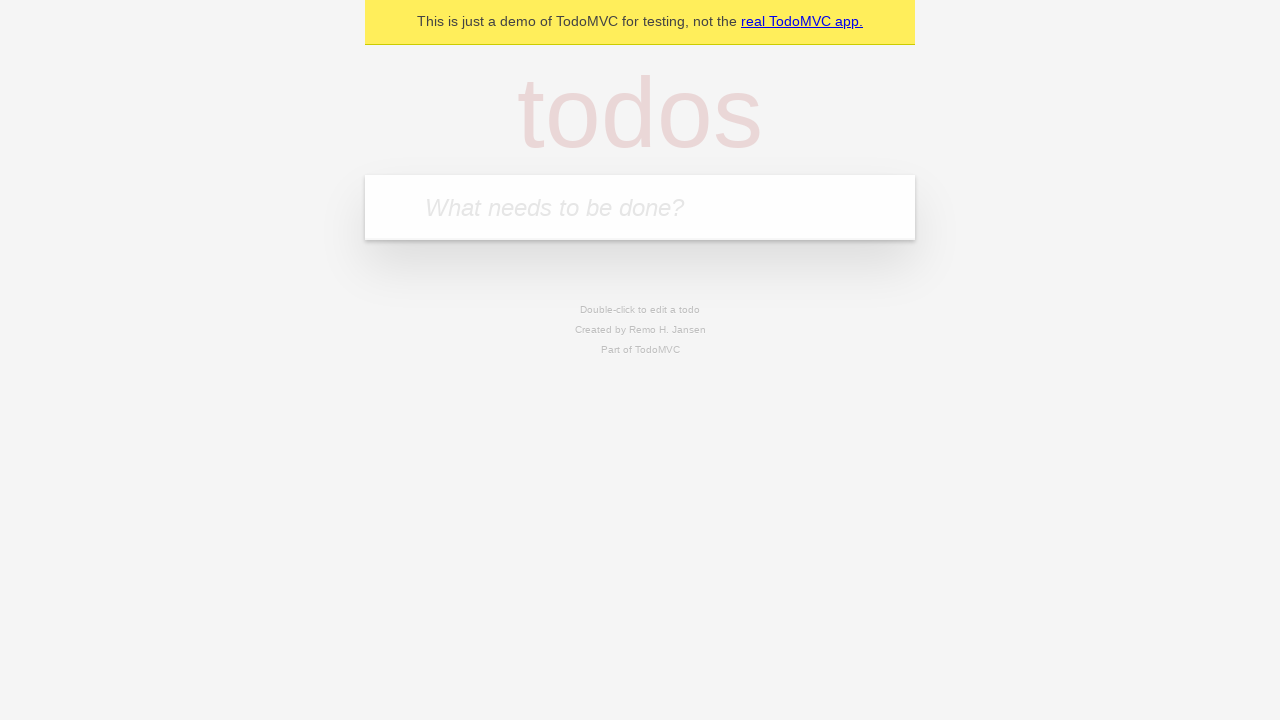

Filled todo input with 'buy some cheese' on internal:attr=[placeholder="What needs to be done?"i]
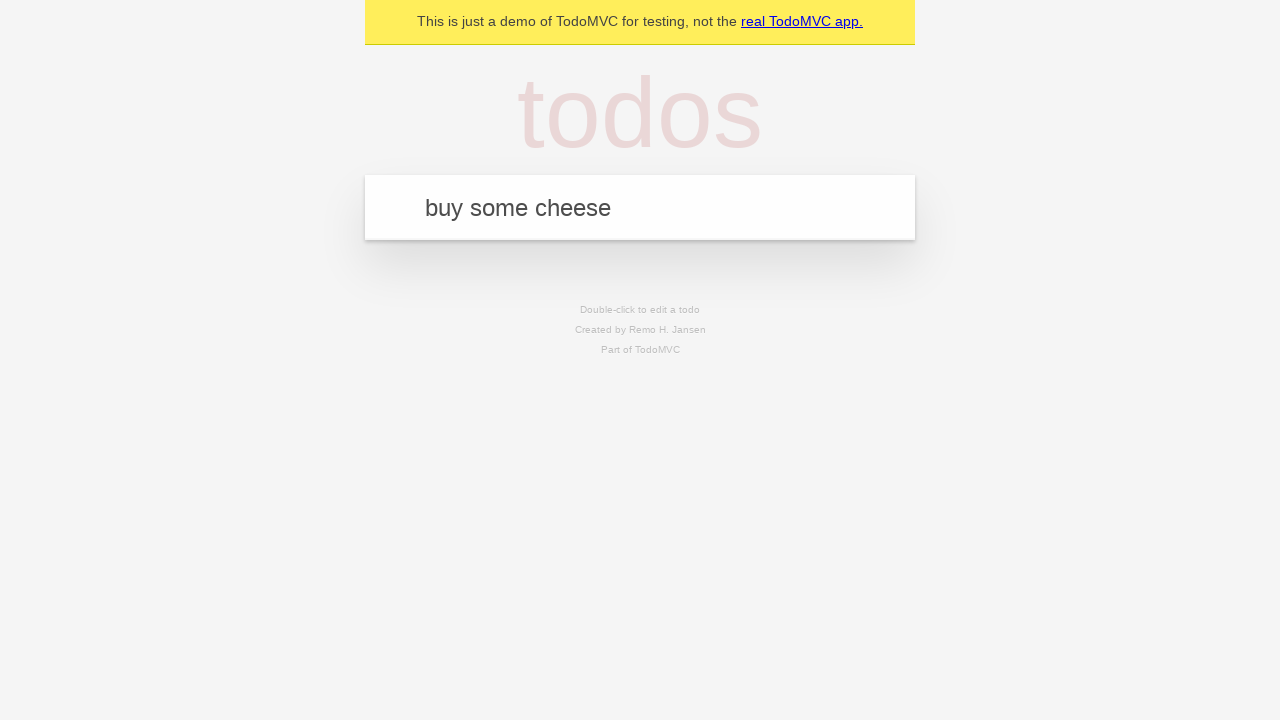

Pressed Enter to create todo 'buy some cheese' on internal:attr=[placeholder="What needs to be done?"i]
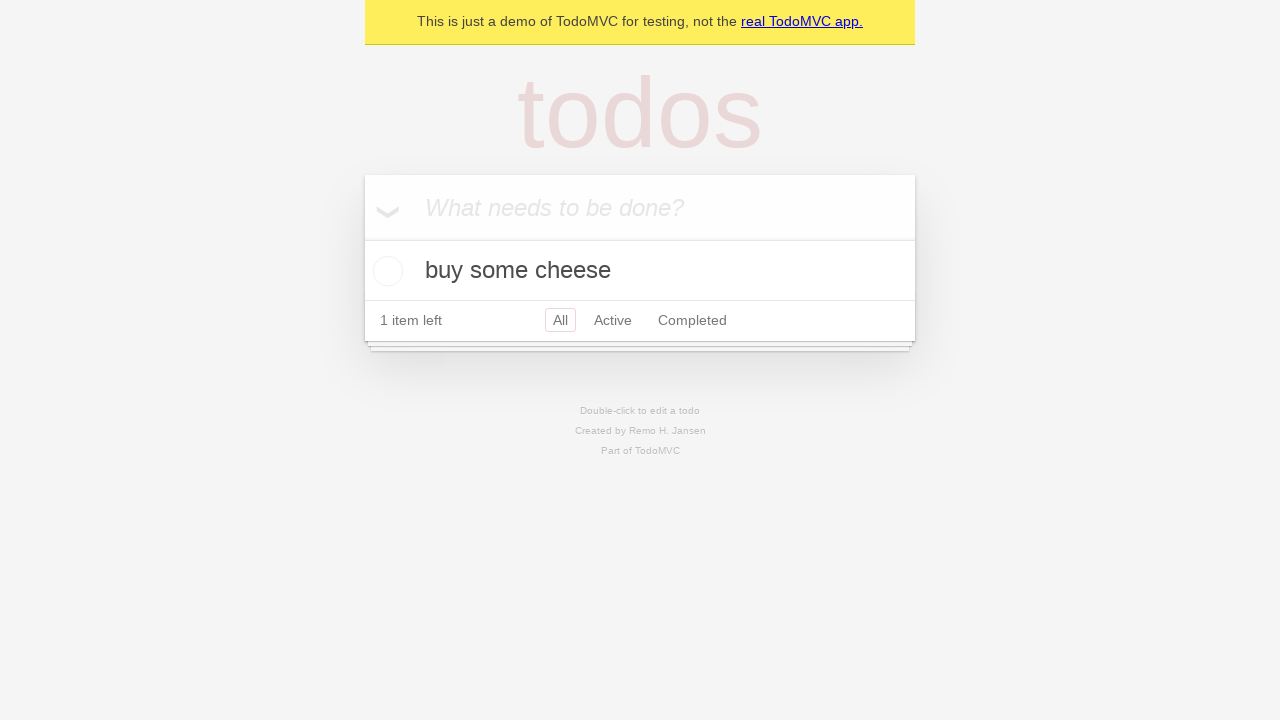

Filled todo input with 'feed the cat' on internal:attr=[placeholder="What needs to be done?"i]
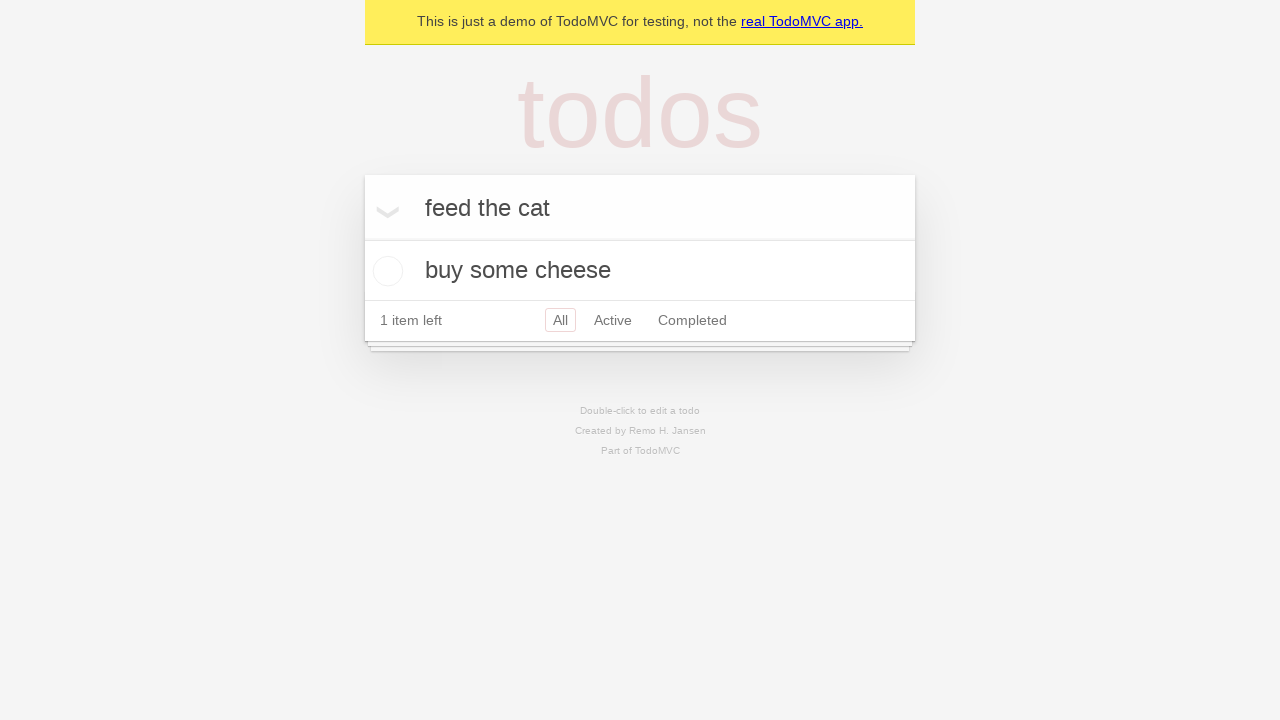

Pressed Enter to create todo 'feed the cat' on internal:attr=[placeholder="What needs to be done?"i]
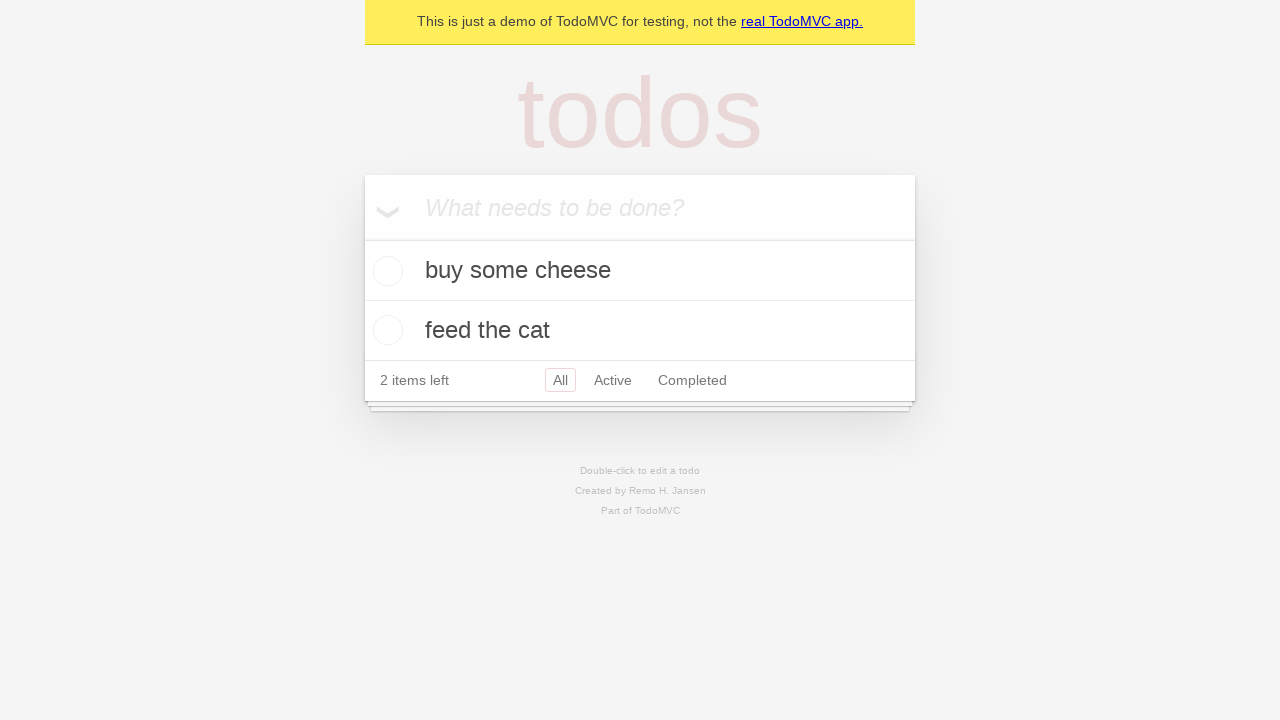

Waited for both todos to be present in the DOM
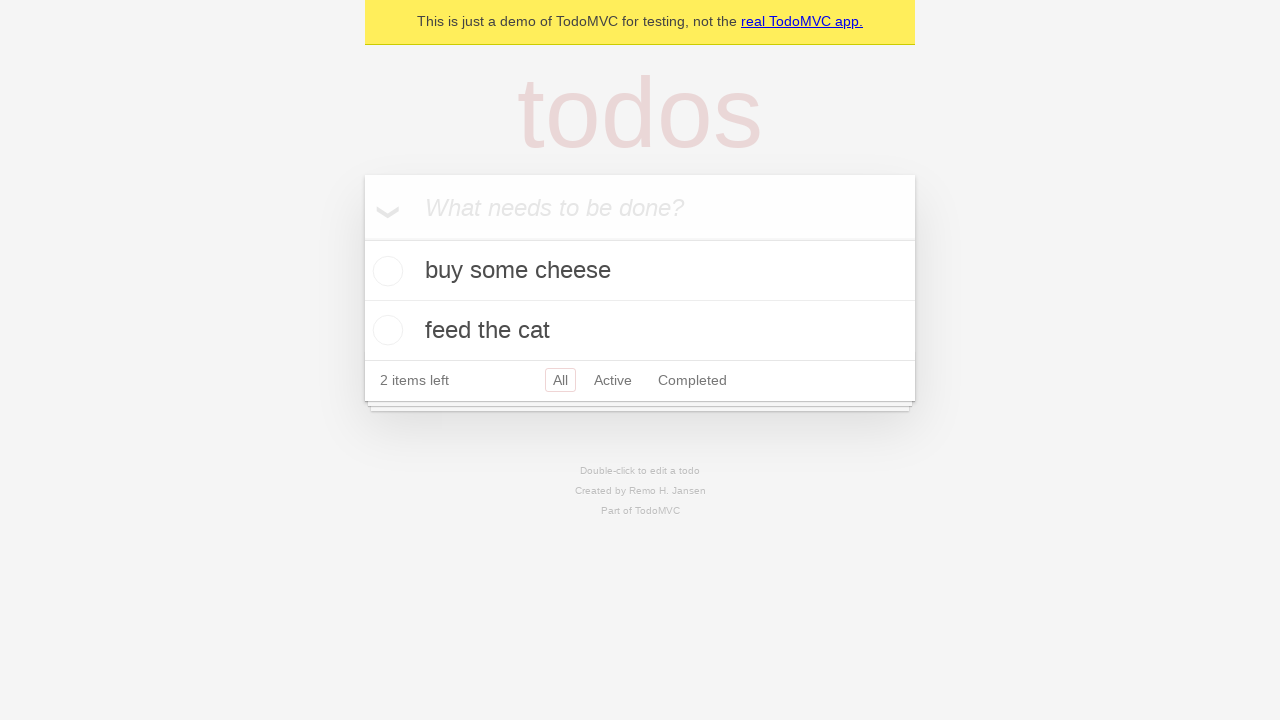

Located the checkbox for the first todo
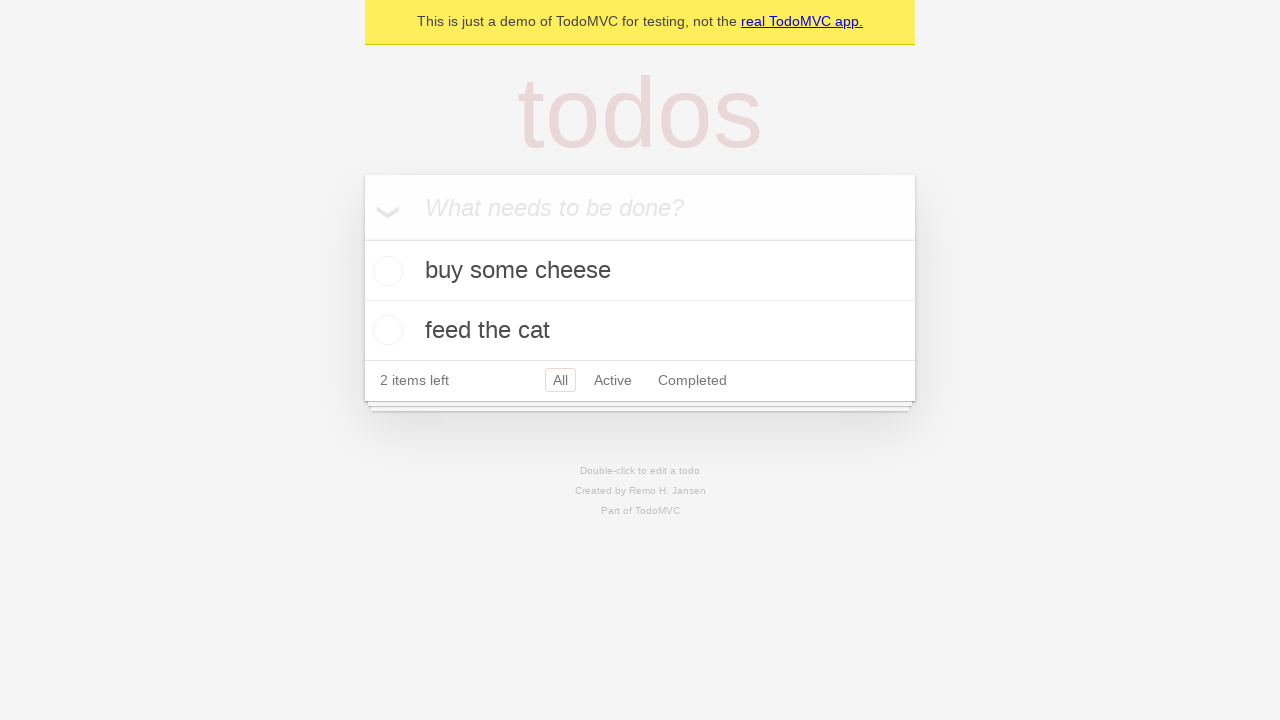

Checked the first todo item at (385, 271) on internal:testid=[data-testid="todo-item"s] >> nth=0 >> internal:role=checkbox
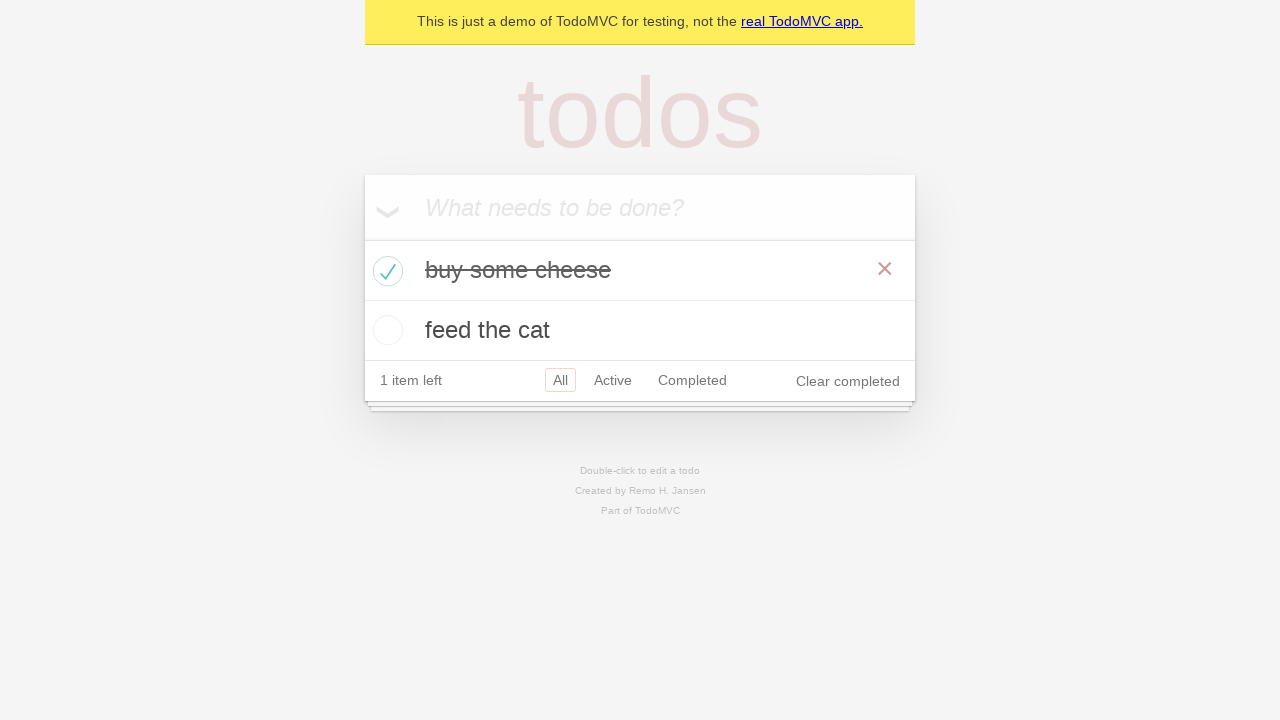

Reloaded the page to test data persistence
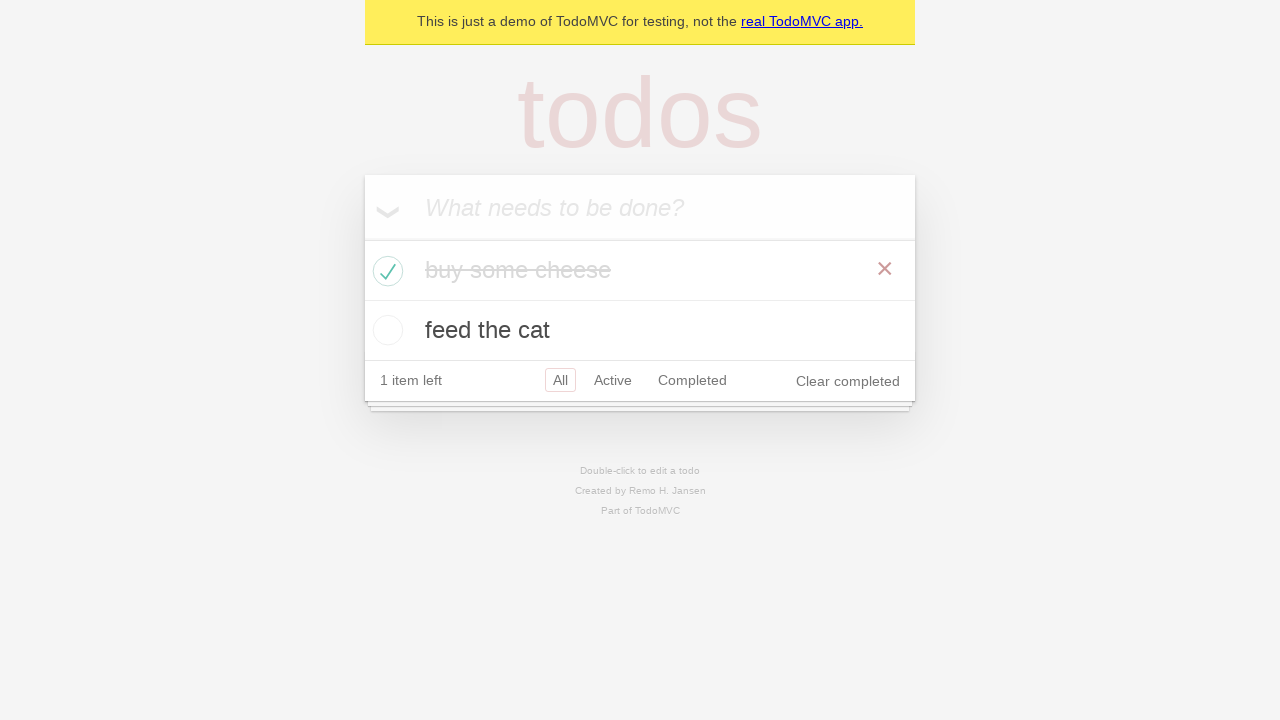

Waited for todo items to load after page reload
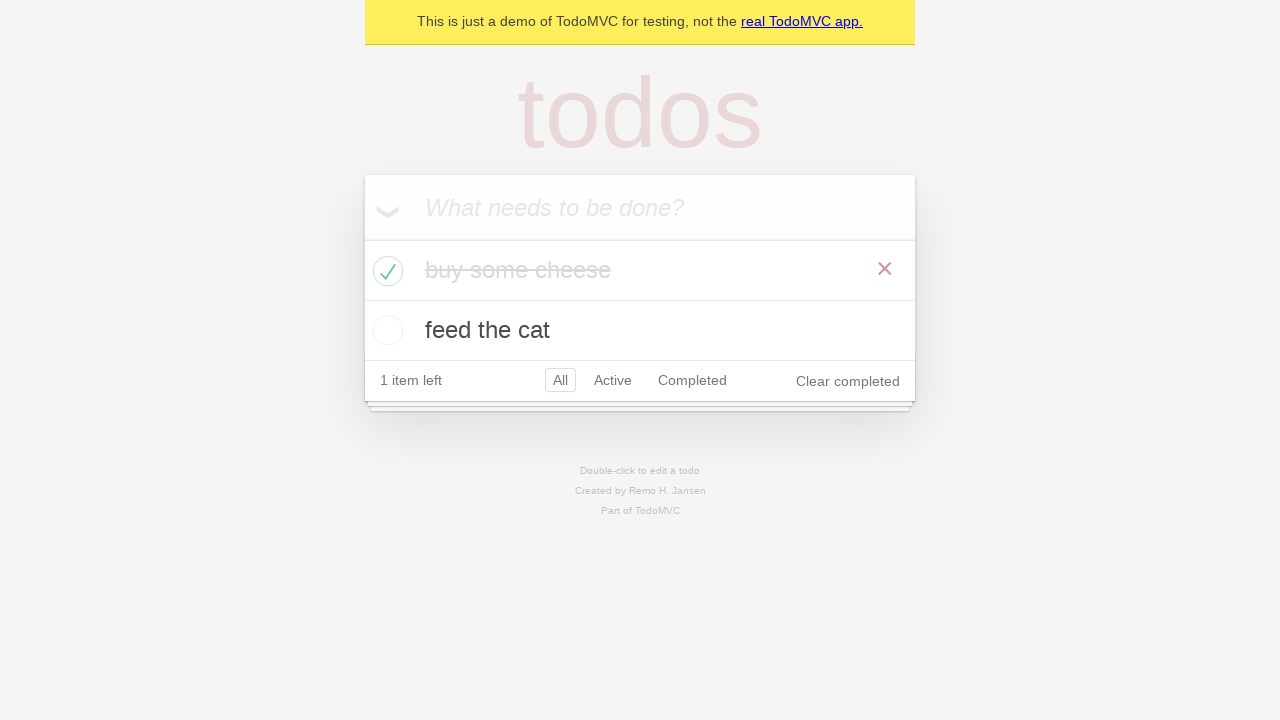

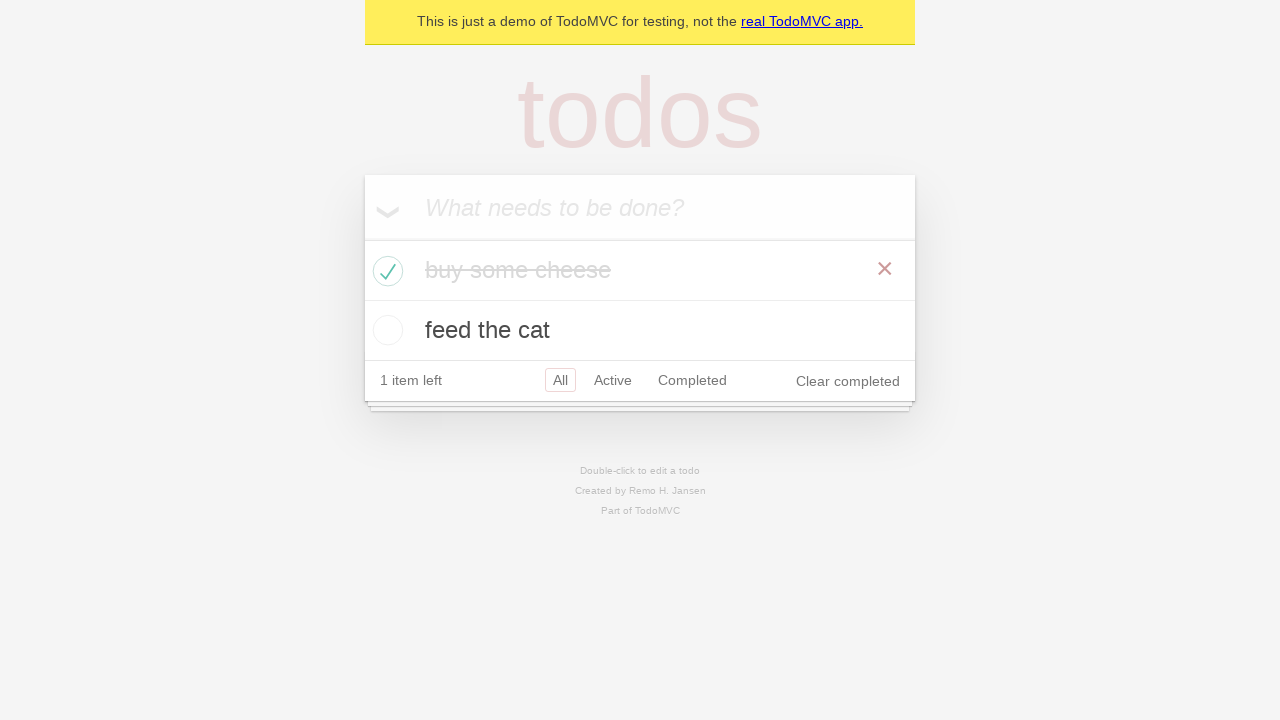